Tests the user flow from the Auralo website to SimpleSwap by scrolling to the bottom of the page, clicking the buy/exchange button, and verifying that a new tab opens to SimpleSwap.

Starting URL: https://auralo-website-fixed.netlify.app

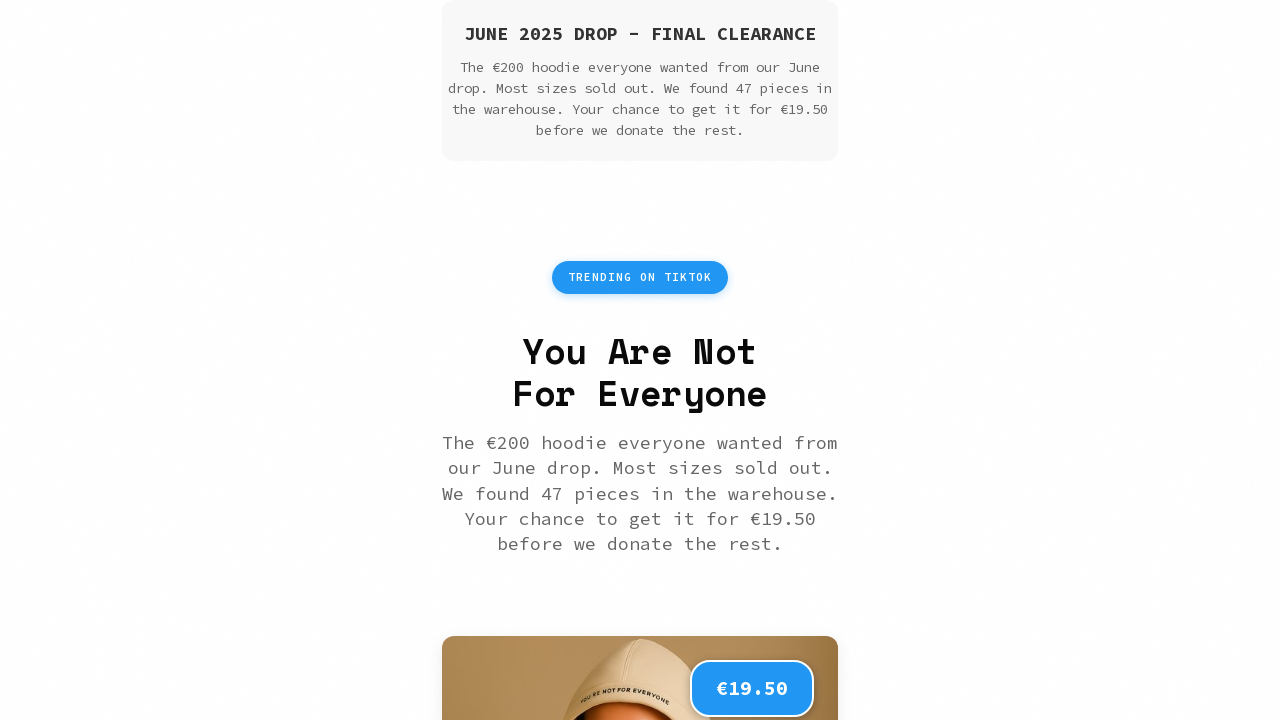

Waited for page to reach domcontentloaded state
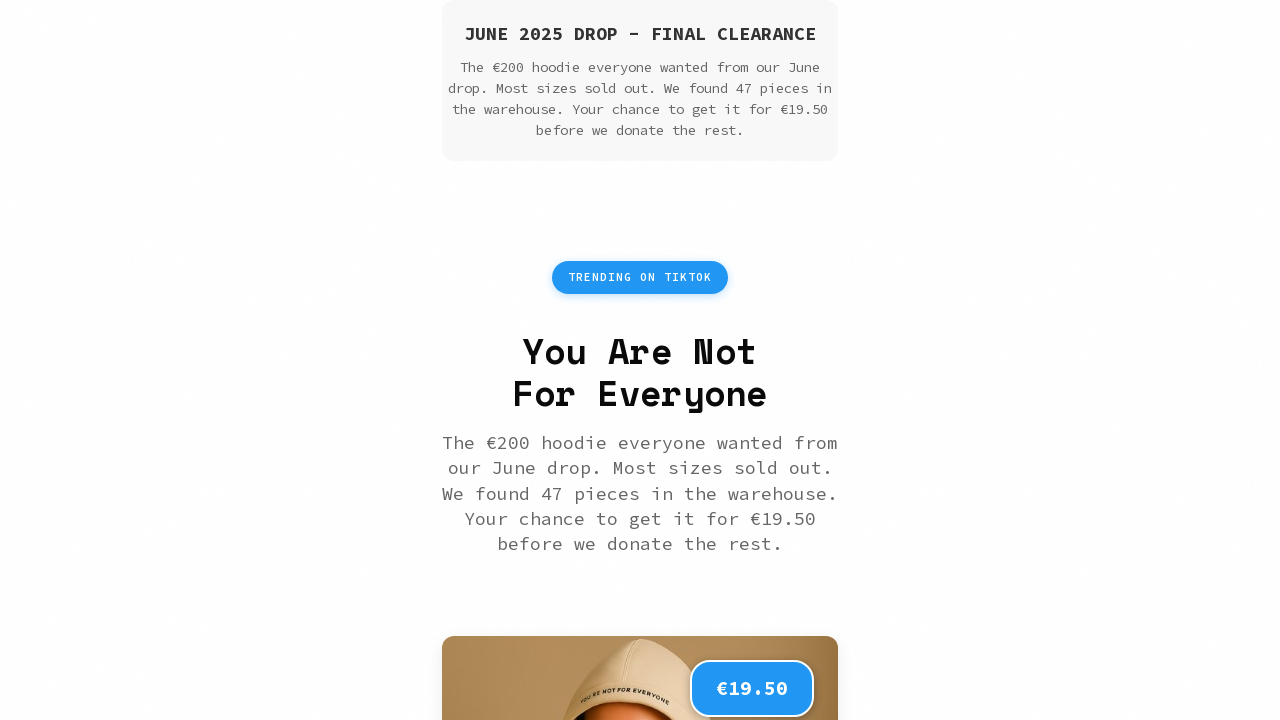

Waited 3 seconds for page content to settle
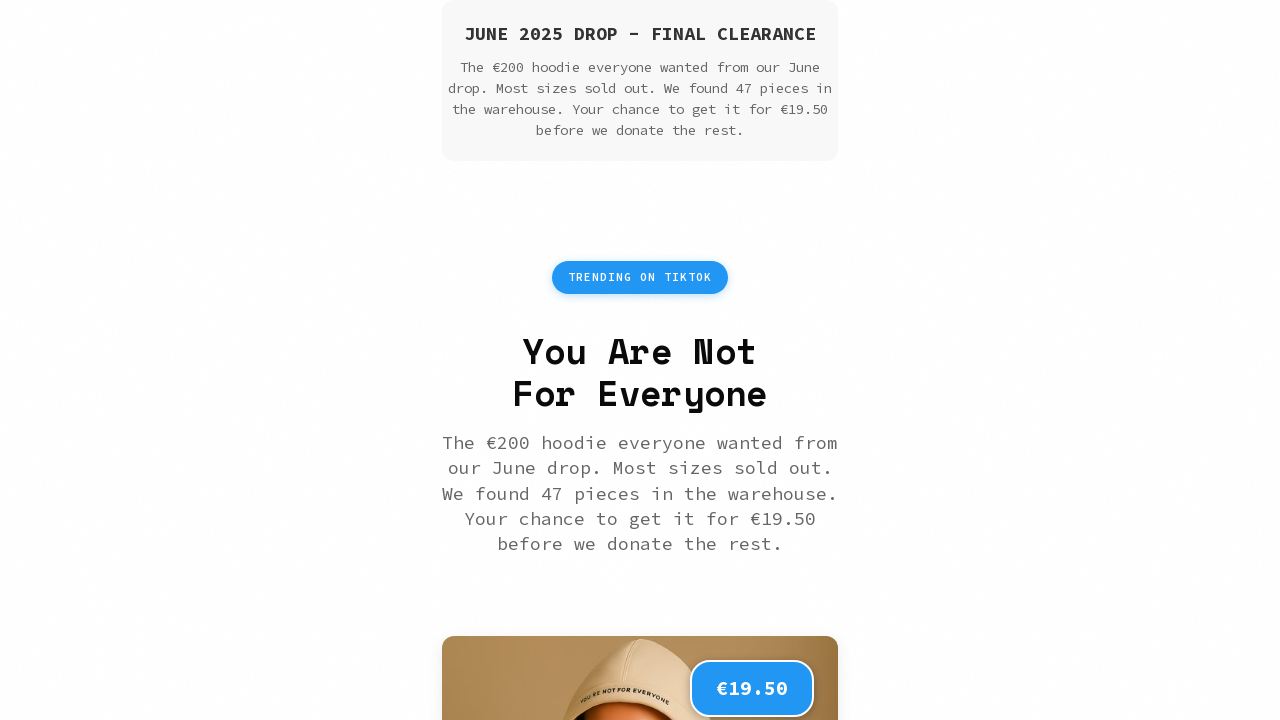

Scrolled to bottom of Auralo website
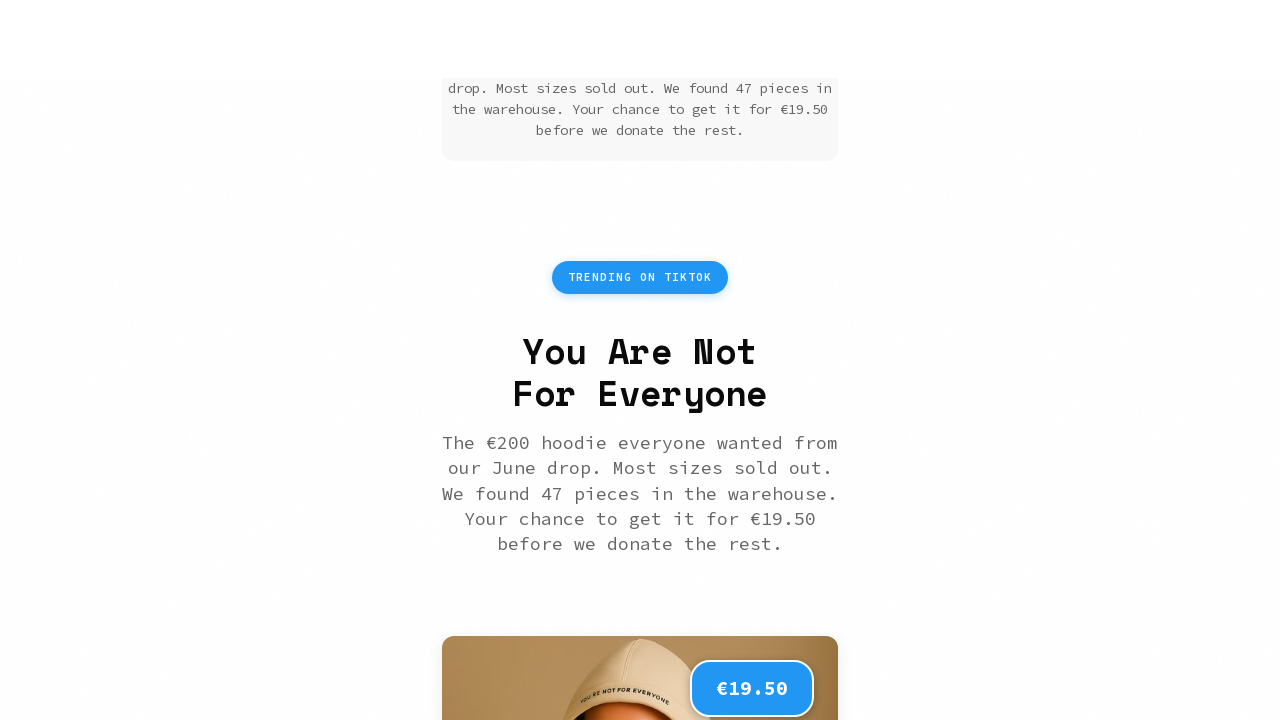

Waited 2 seconds after scrolling for content to load
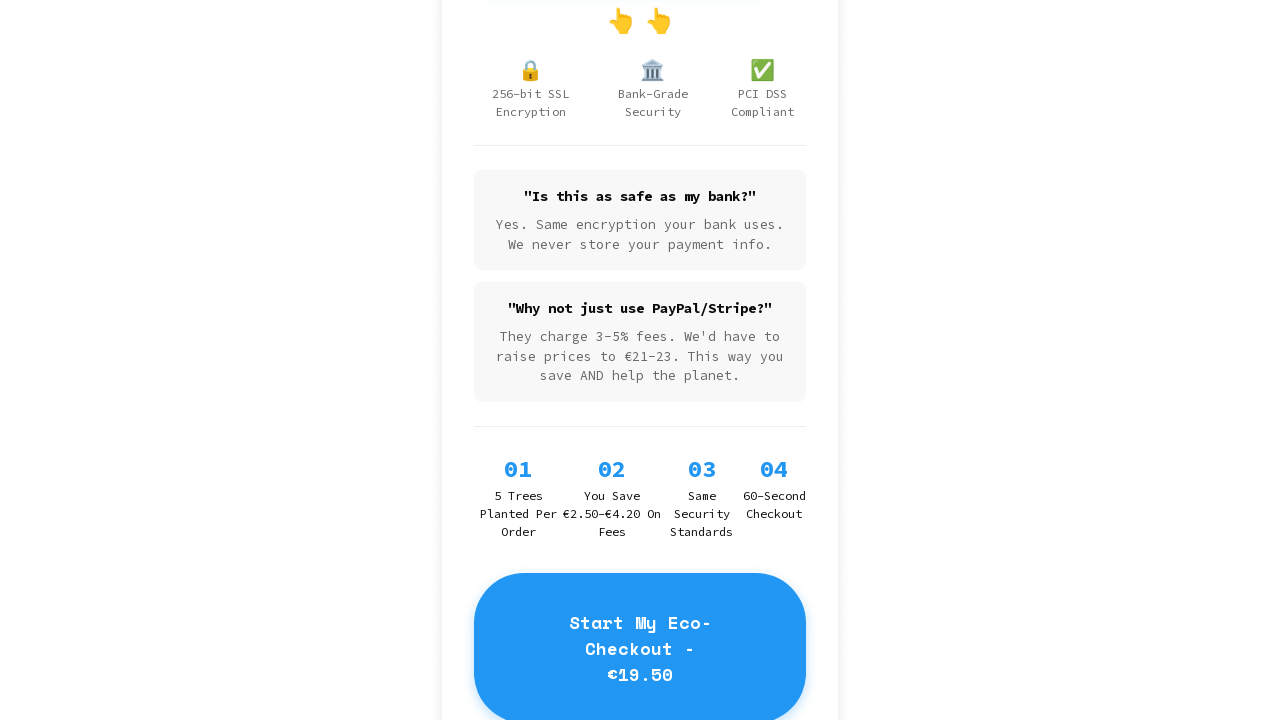

Located buy/exchange button using selector search
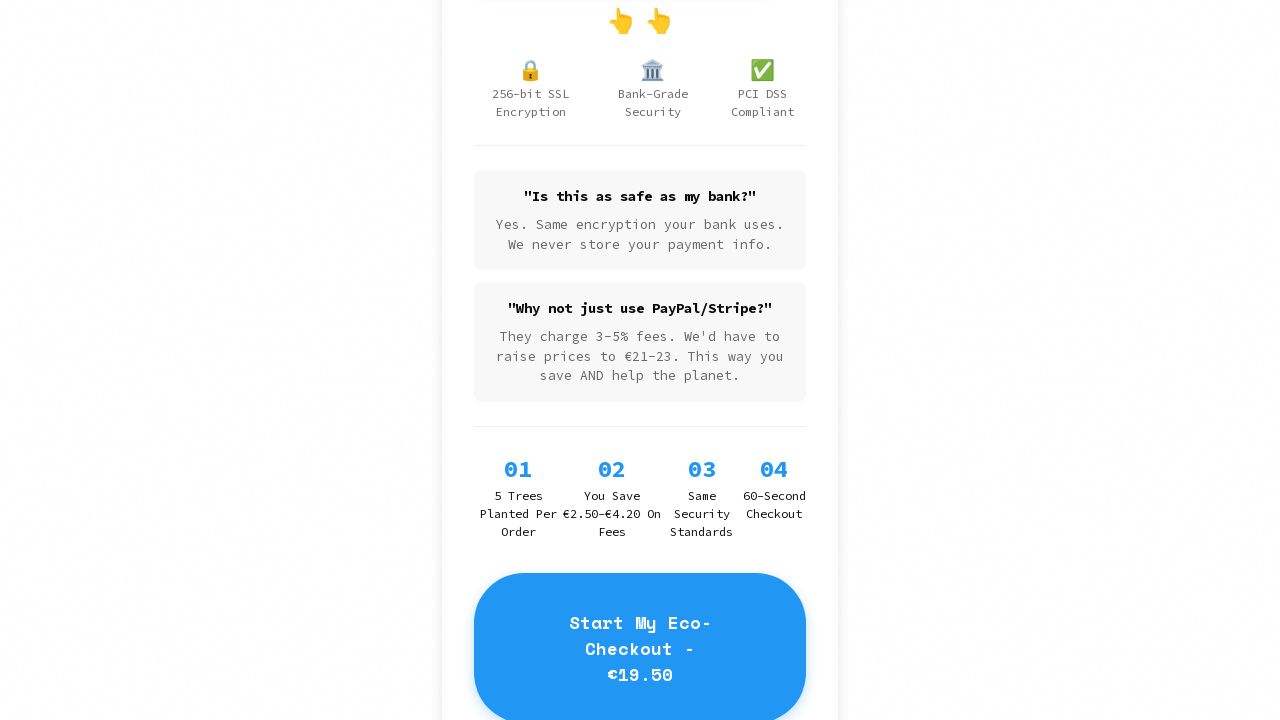

Clicked buy/exchange button to open SimpleSwap at (640, 361) on button:has-text("complete your exchange") >> nth=0
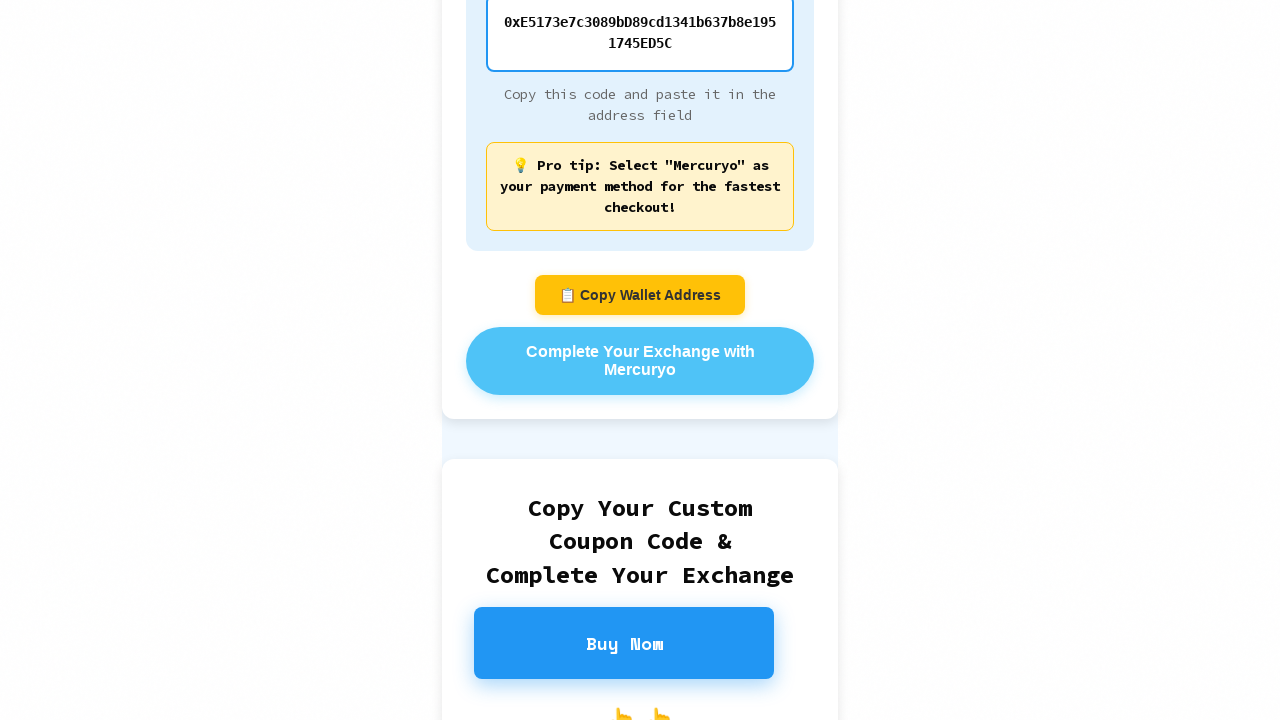

New SimpleSwap tab opened and captured
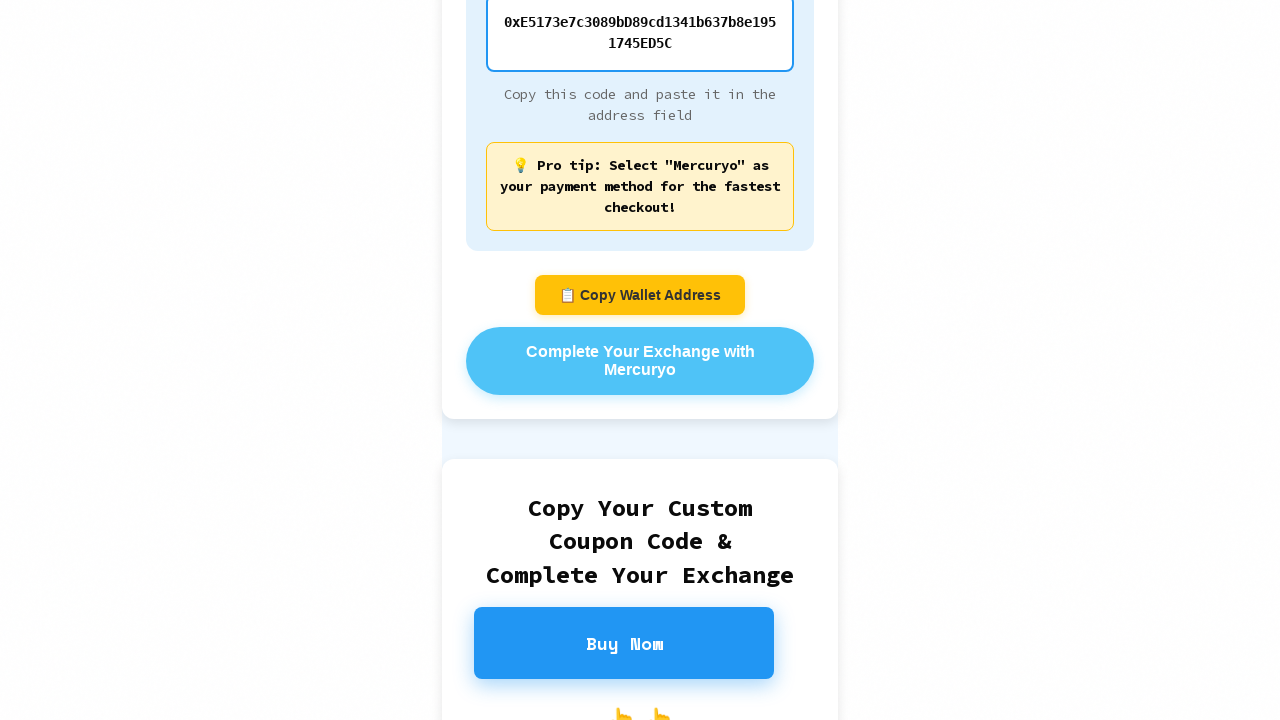

Waited for SimpleSwap page to reach domcontentloaded state
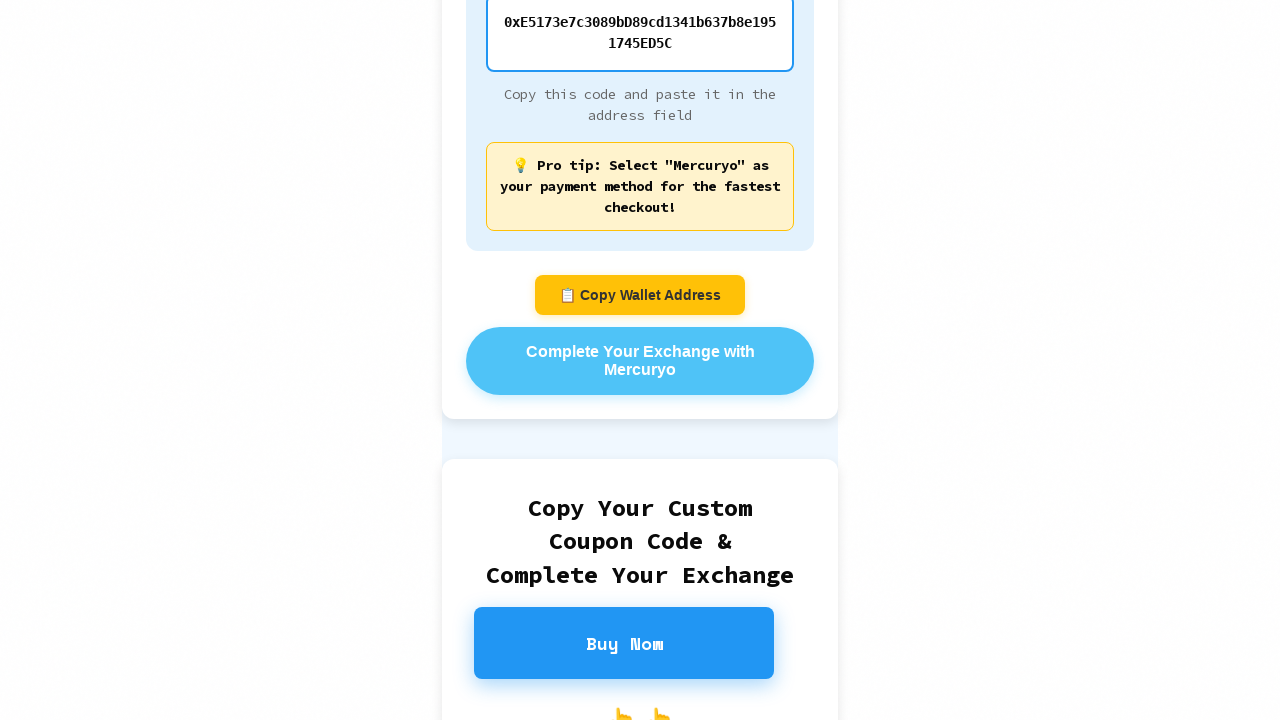

Waited 3 seconds to verify SimpleSwap page content loaded
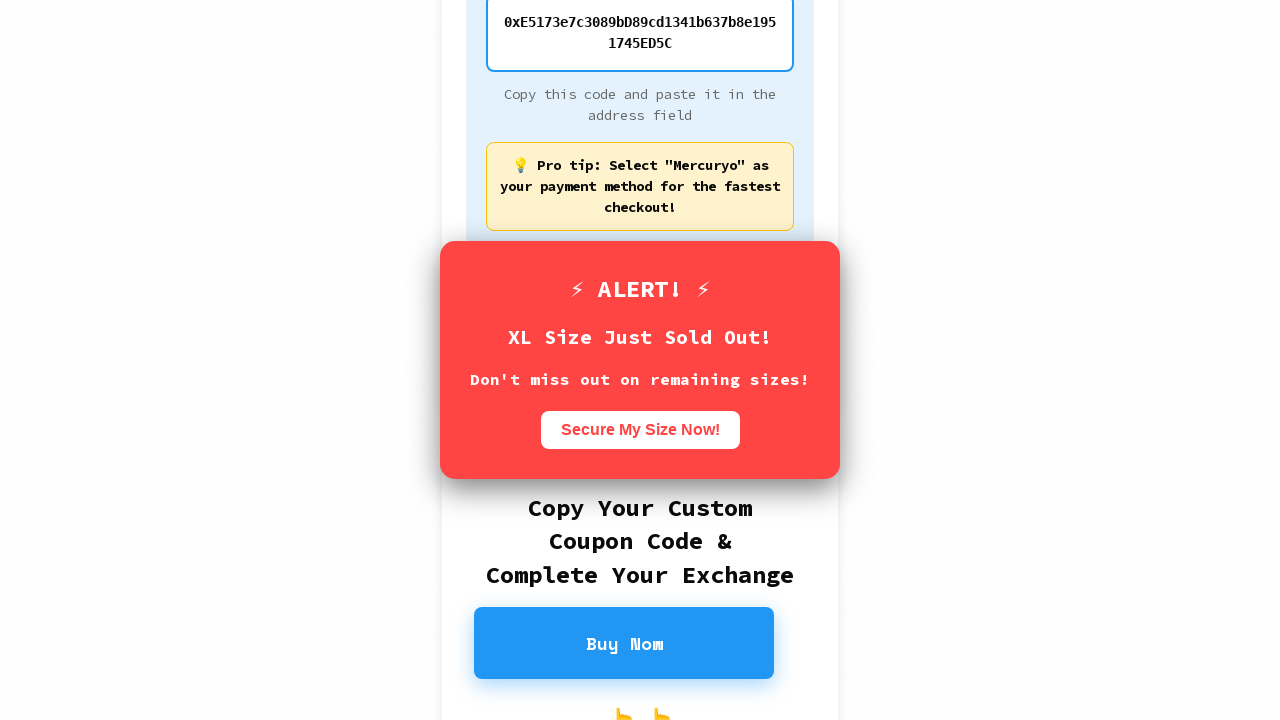

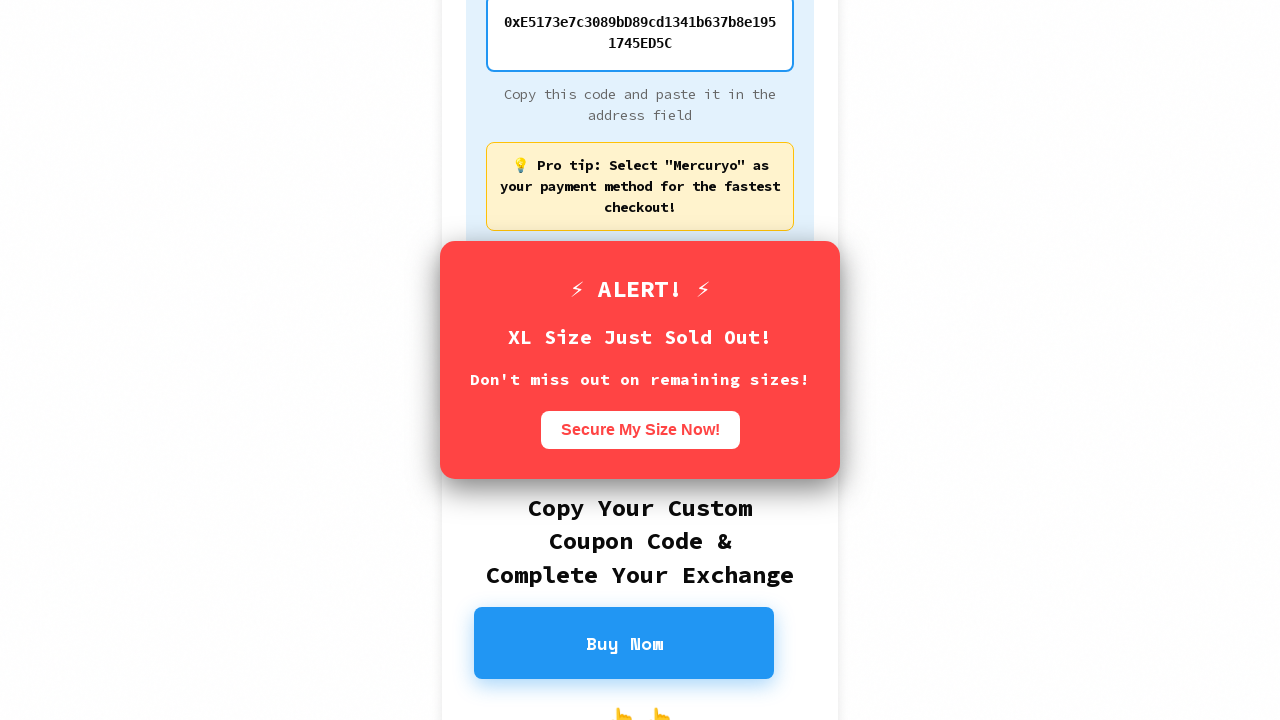